Tests checkbox interaction by iterating through all checkboxes with name 'lang' and clicking the one with id 'sing'

Starting URL: https://seleniumpractise.blogspot.com/2016/08/how-to-automate-radio-button-in.html

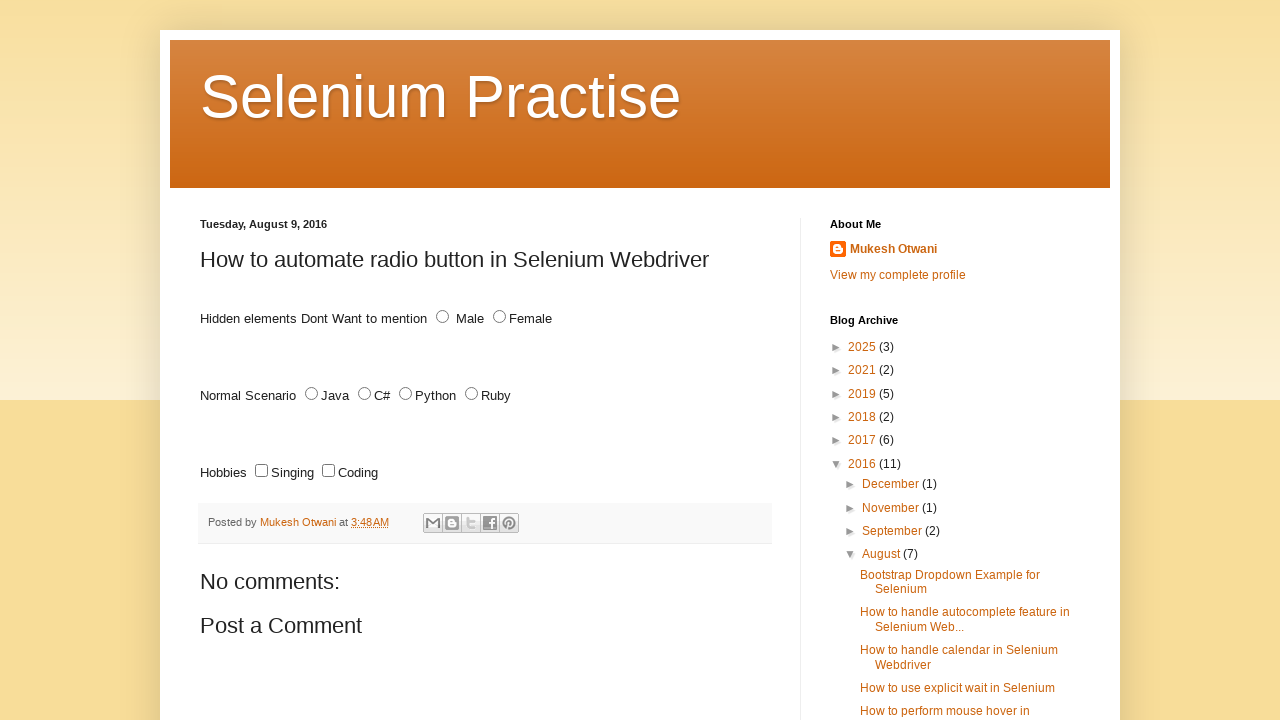

Waited for checkboxes with name 'lang' to be present
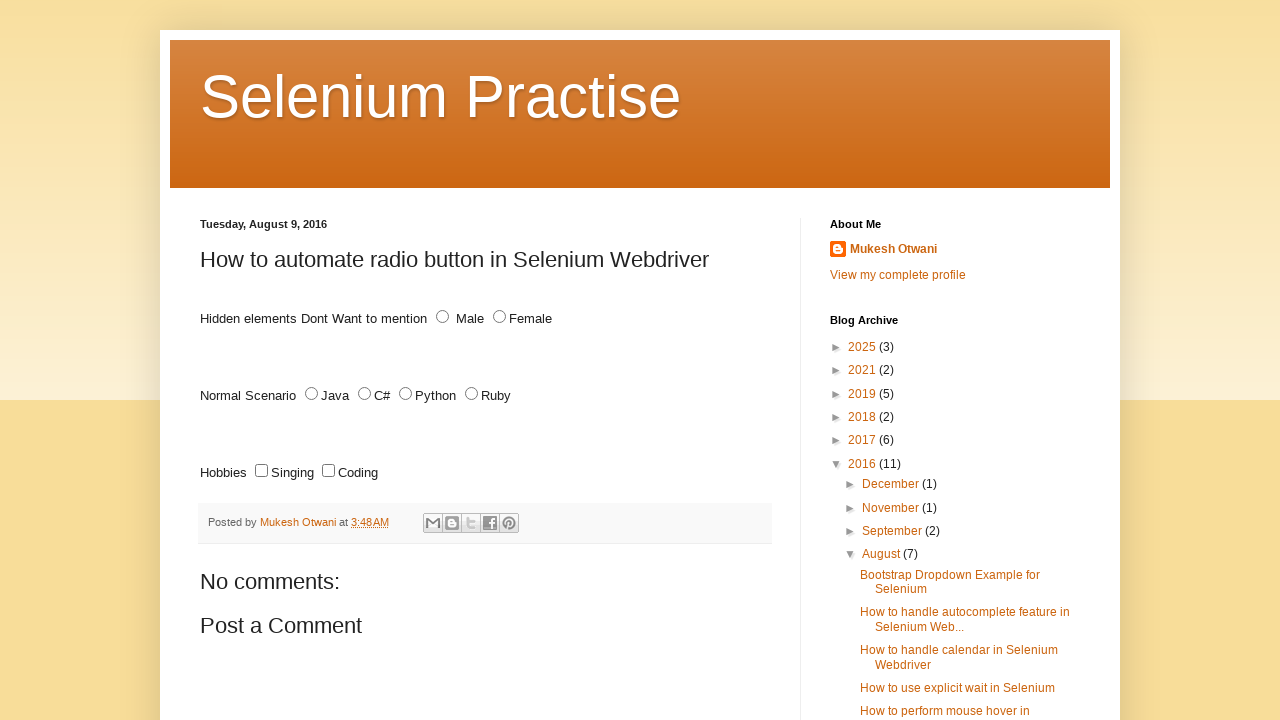

Located all checkboxes with name 'lang'
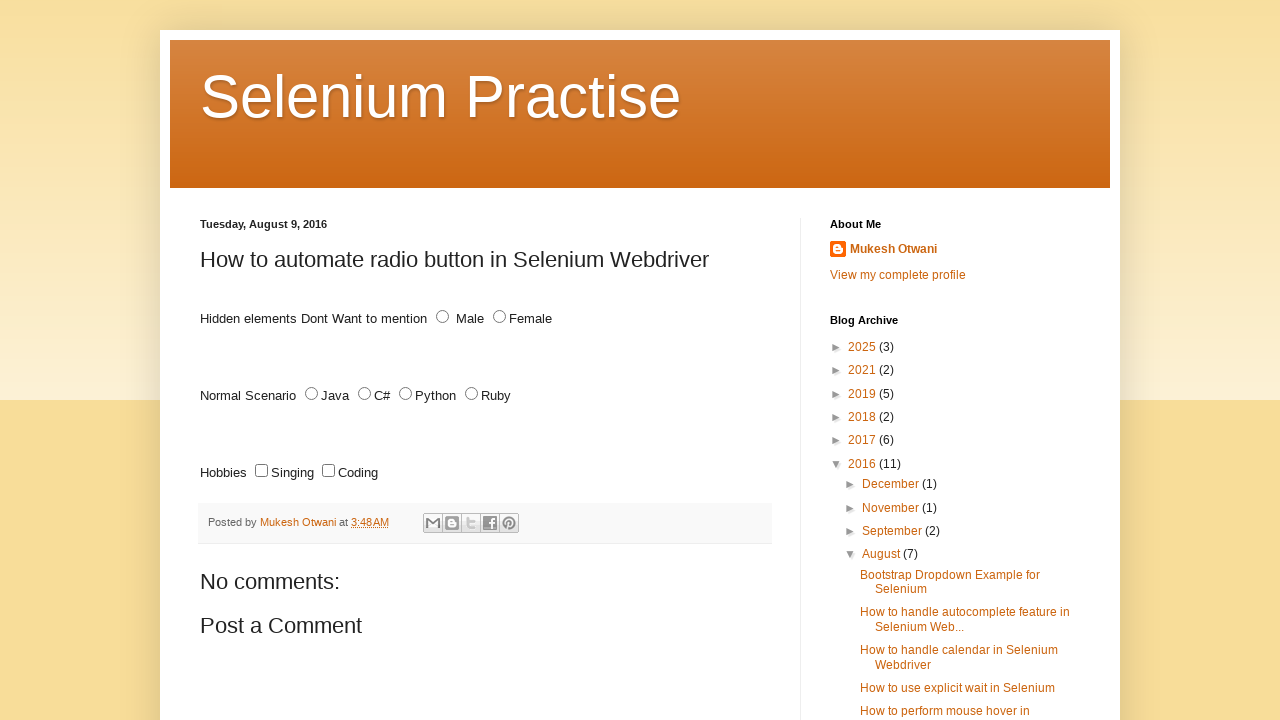

Found 2 checkboxes with name 'lang'
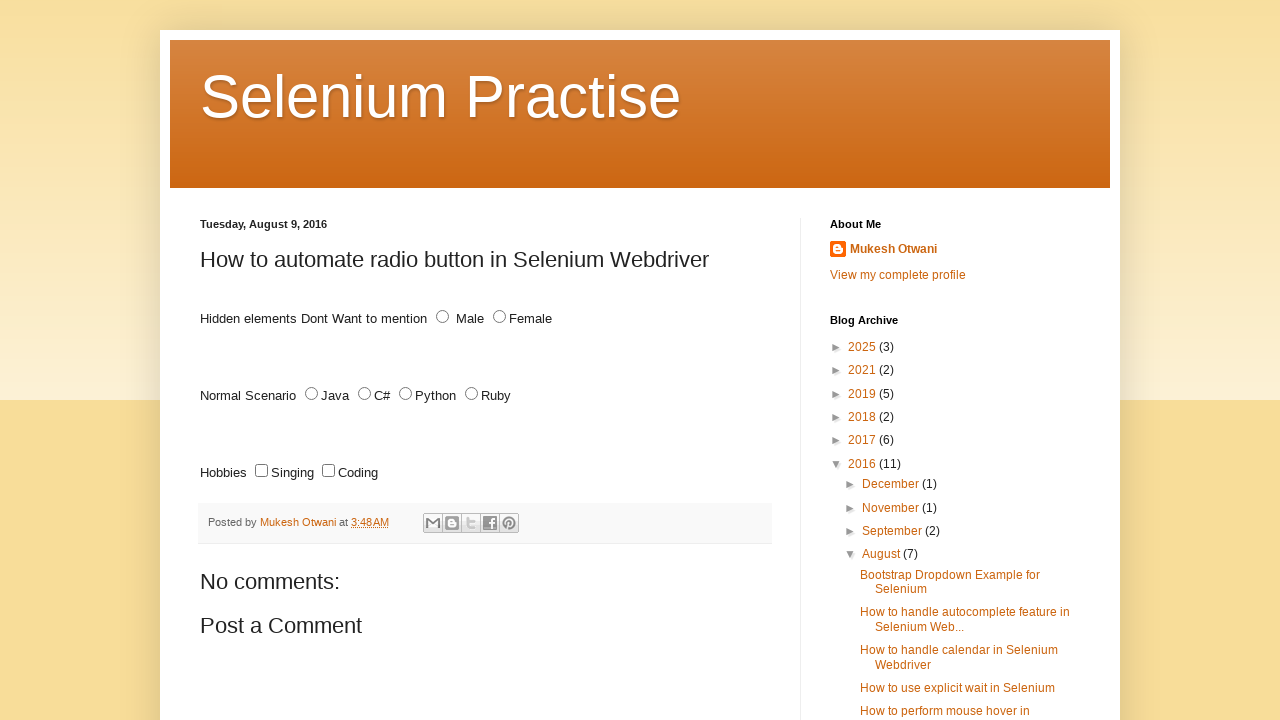

Retrieved checkbox at index 0
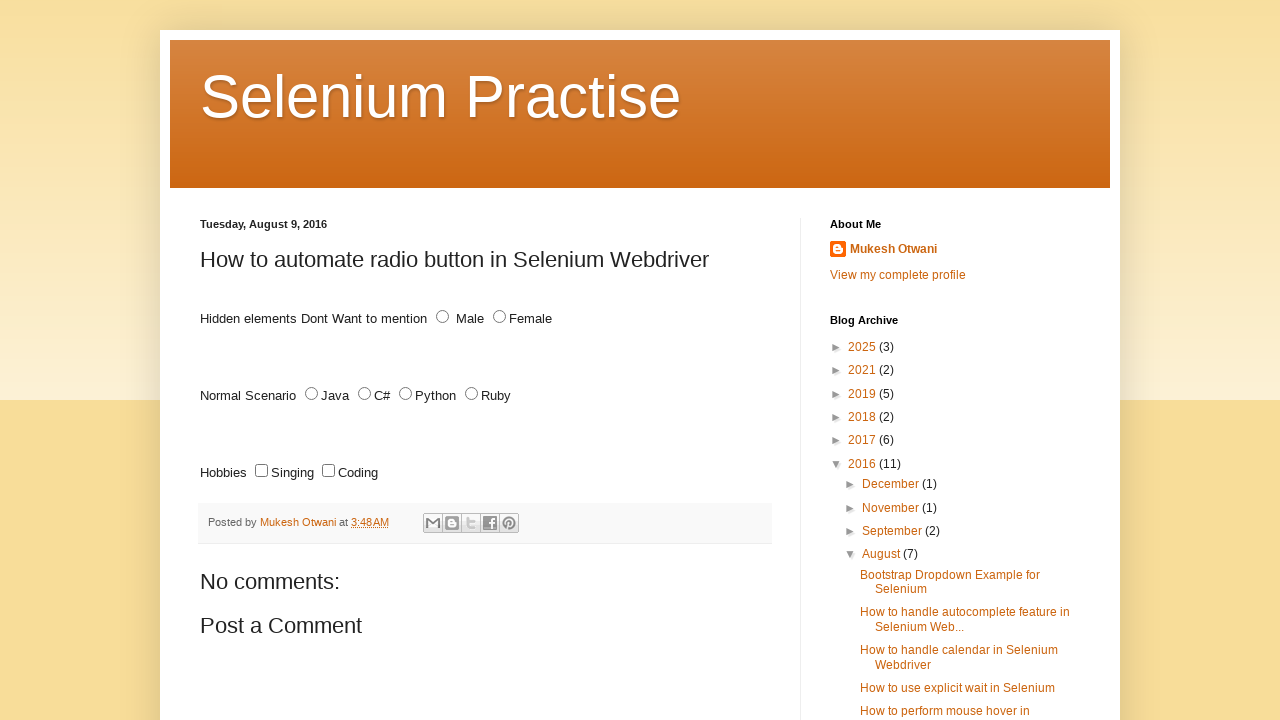

Retrieved id attribute: 'sing'
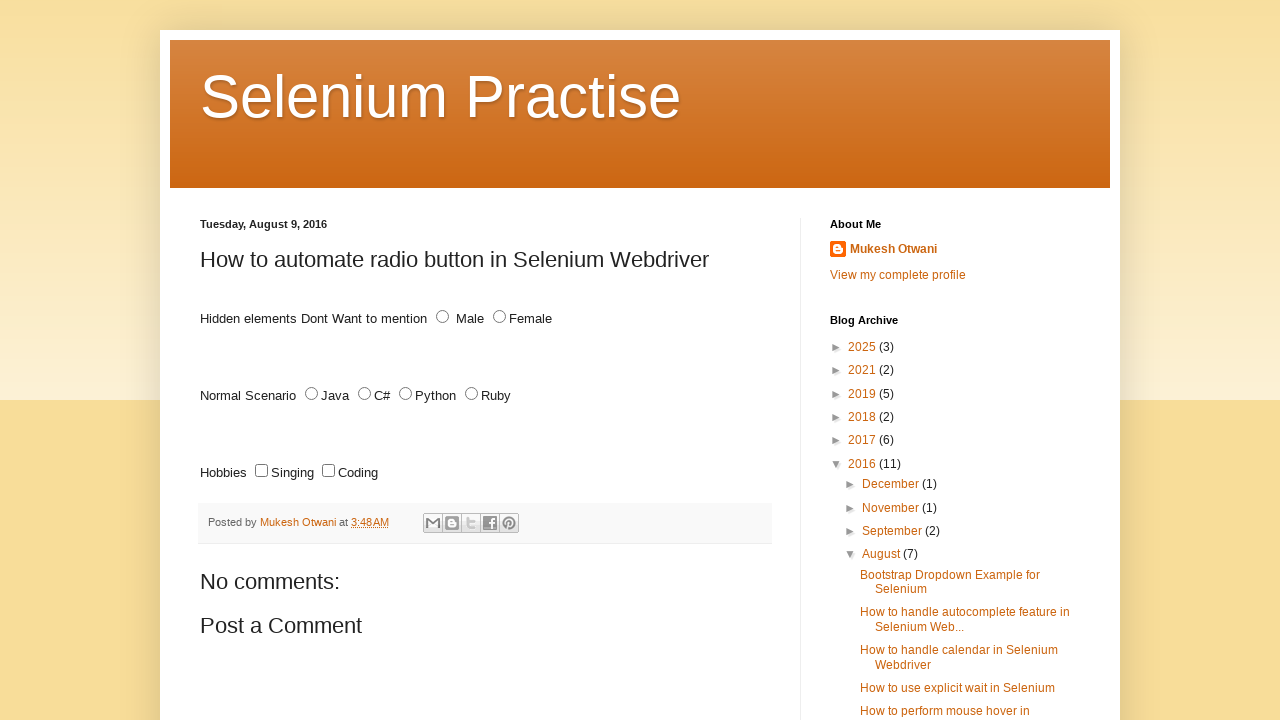

Clicked checkbox with id 'sing' at (262, 471) on input[name='lang'][type='checkbox'] >> nth=0
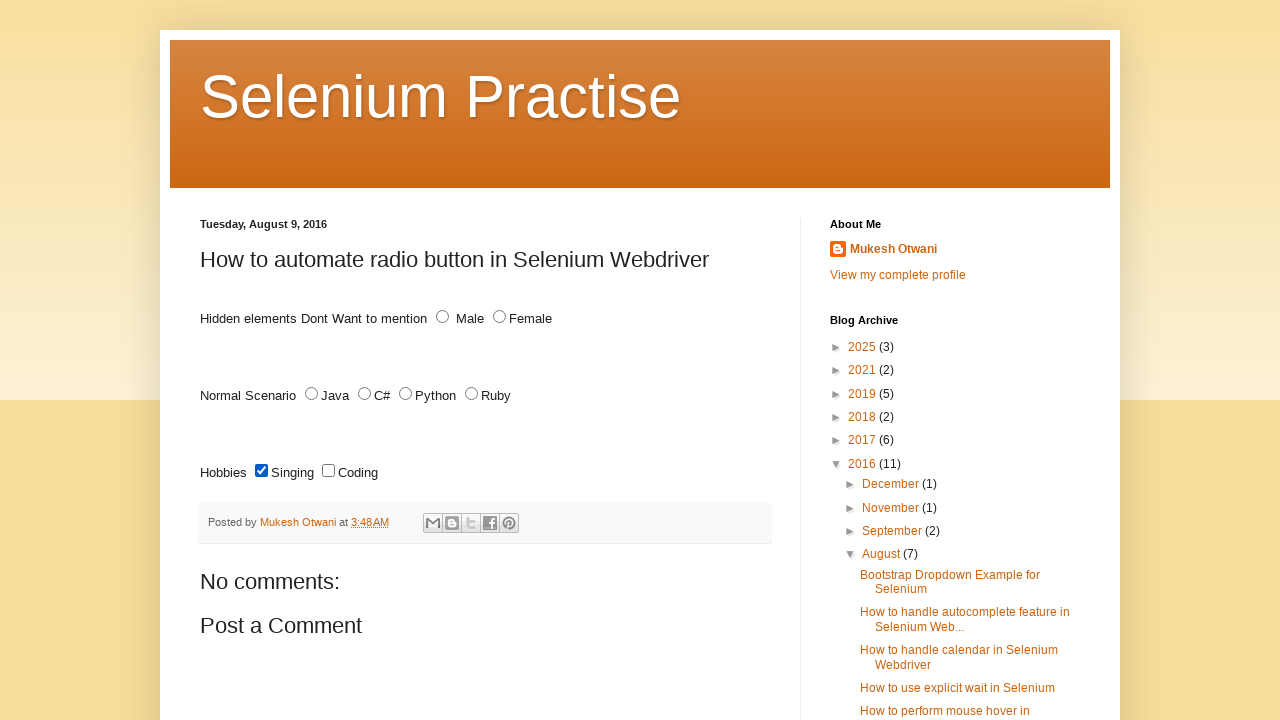

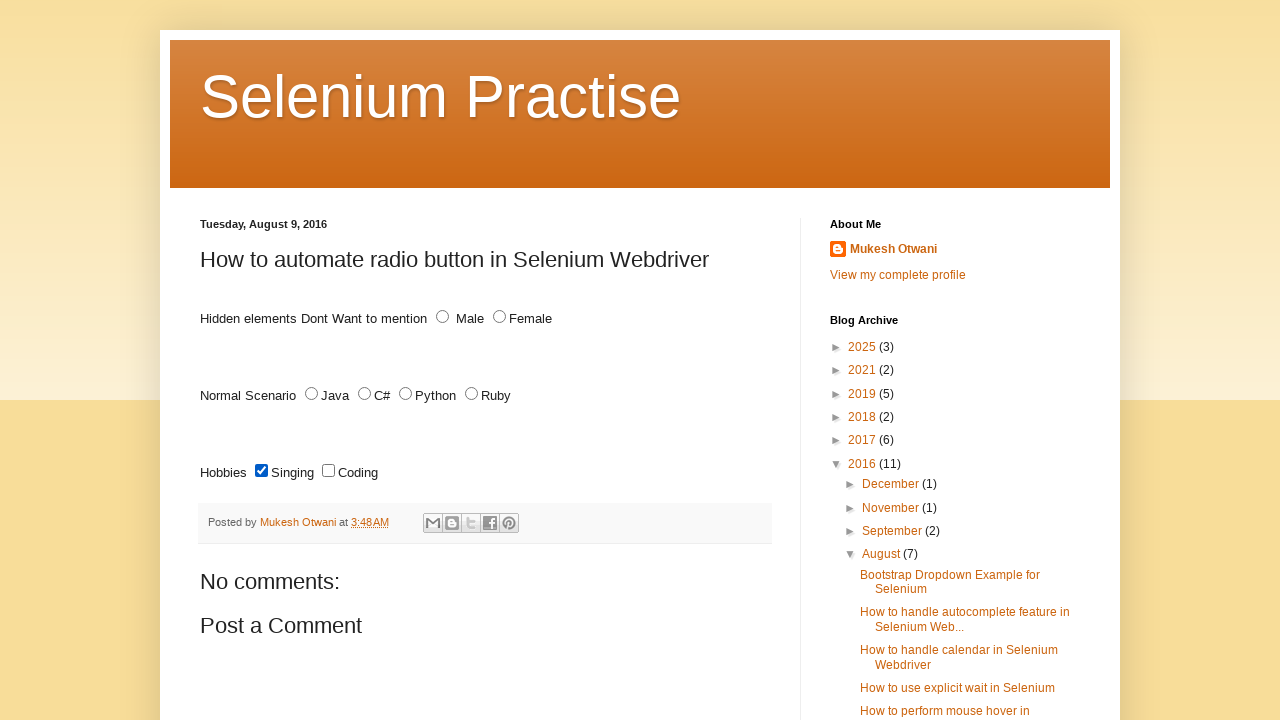